Demonstrates mouse release action by performing click-hold on source, moving to target, then releasing

Starting URL: https://crossbrowsertesting.github.io/drag-and-drop

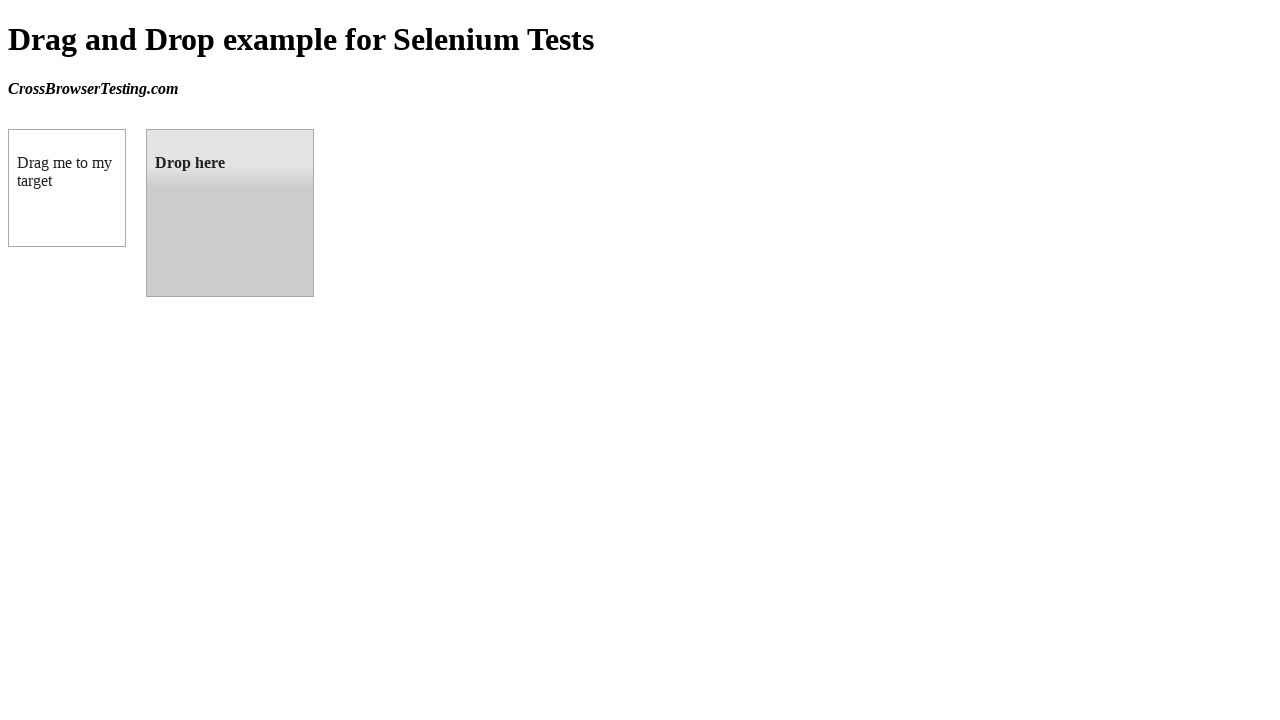

Located draggable source element
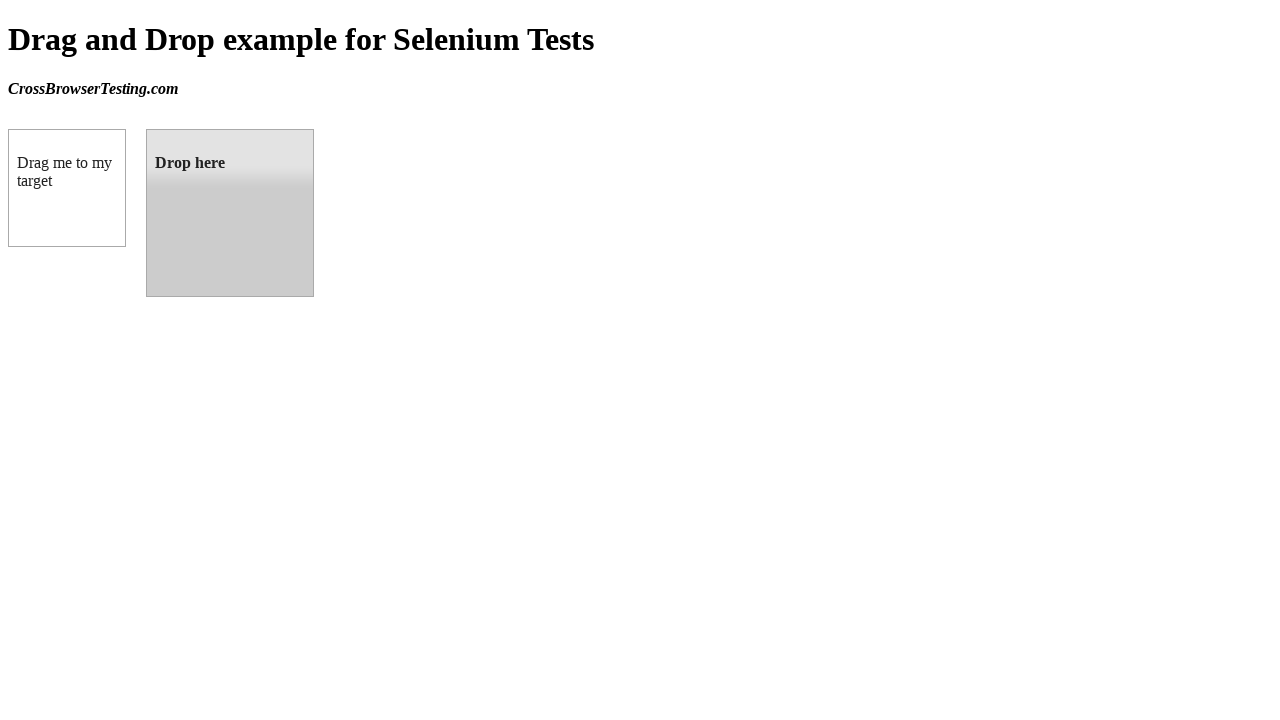

Located droppable target element
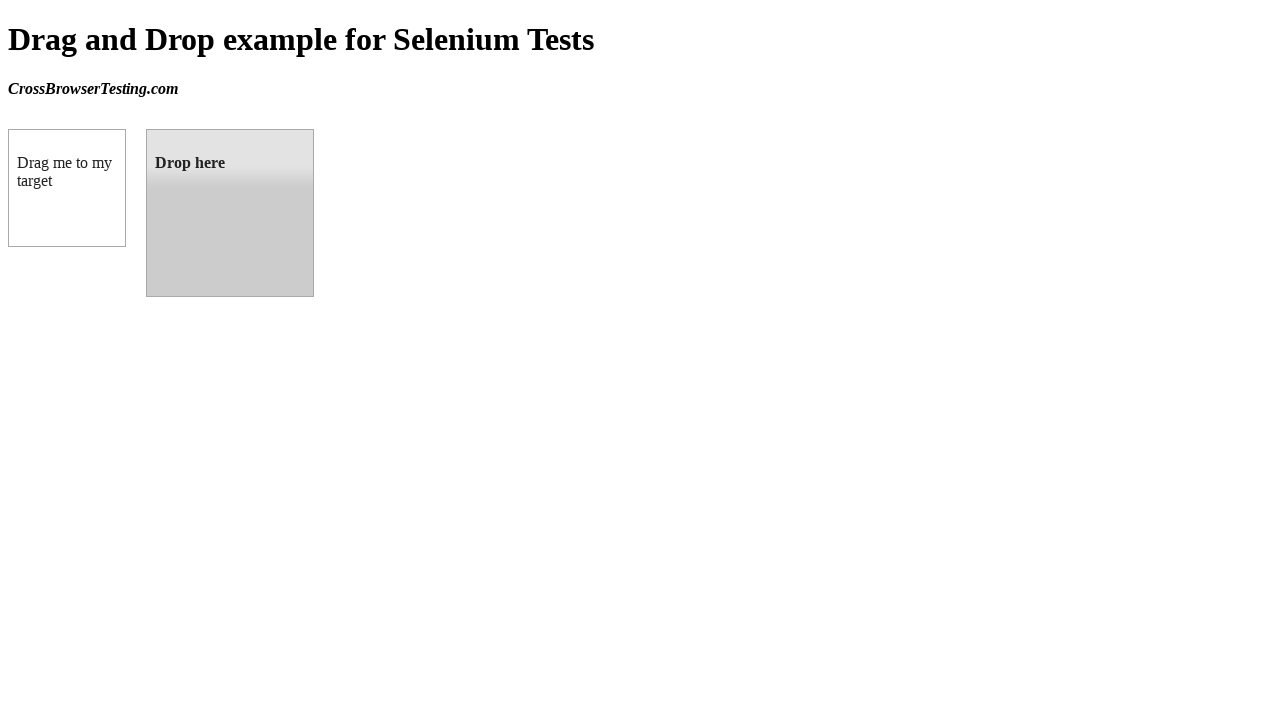

Retrieved bounding box of source element
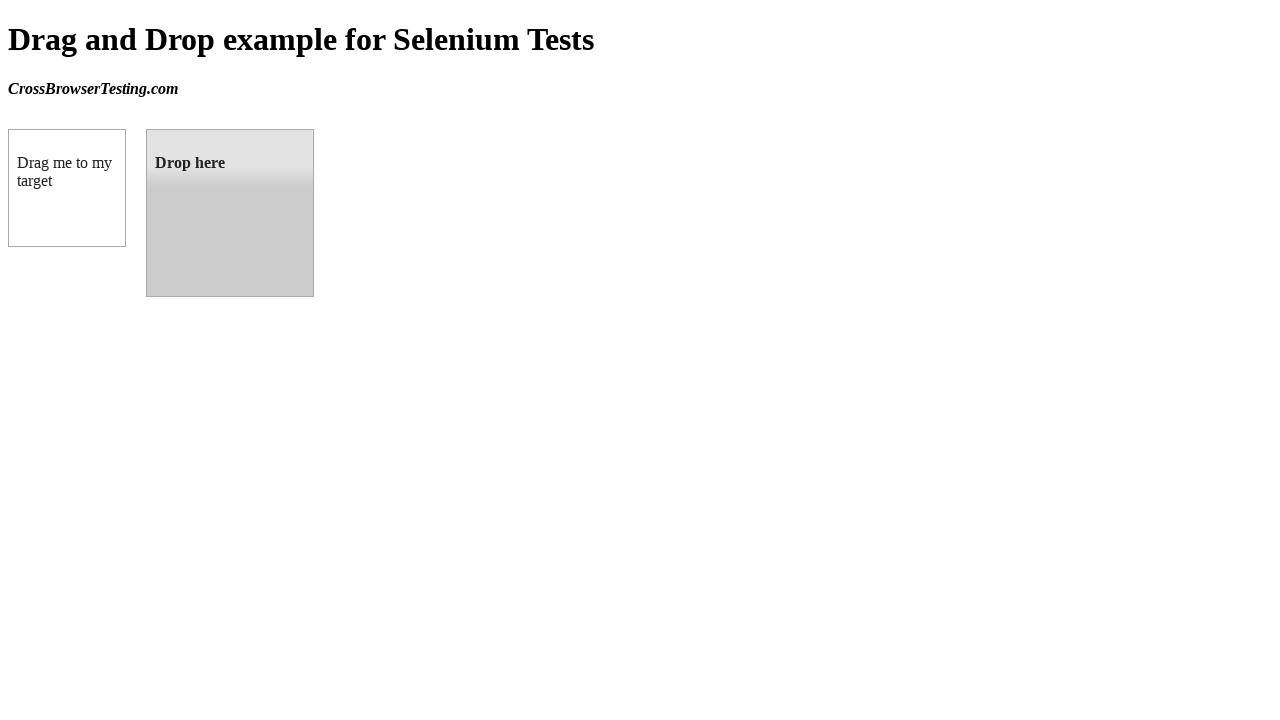

Retrieved bounding box of target element
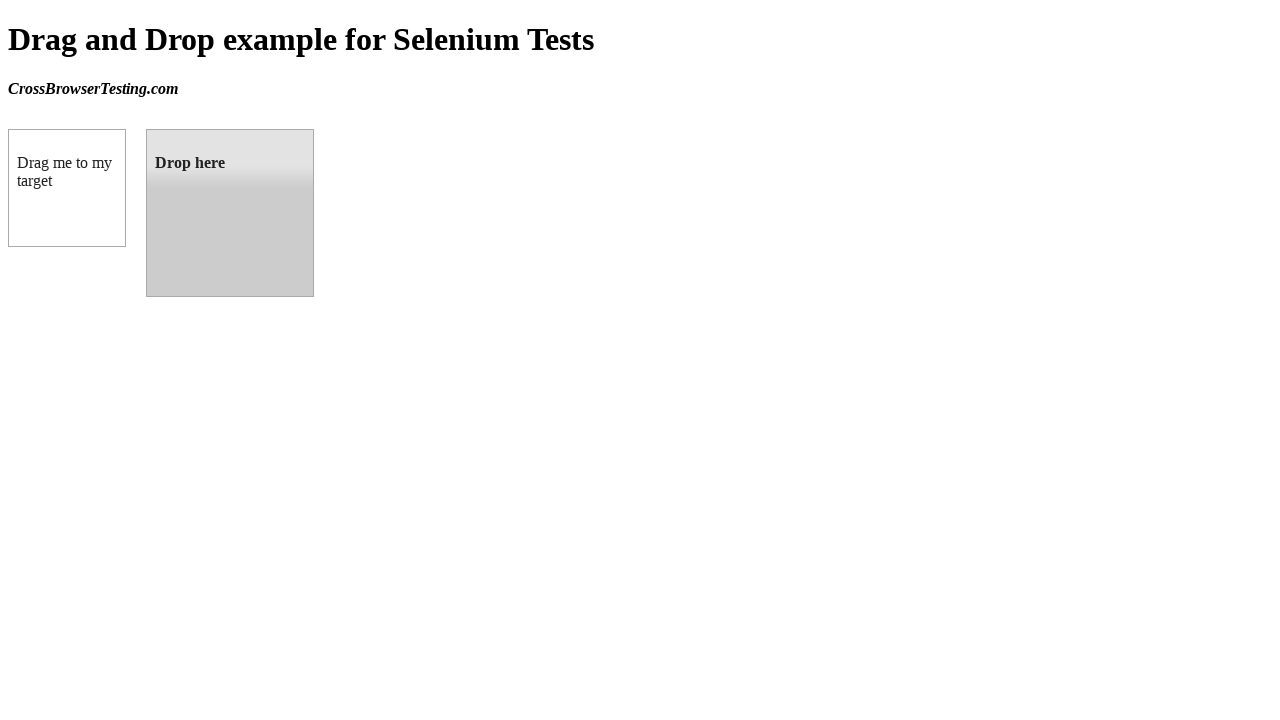

Moved mouse to center of source element at (67, 188)
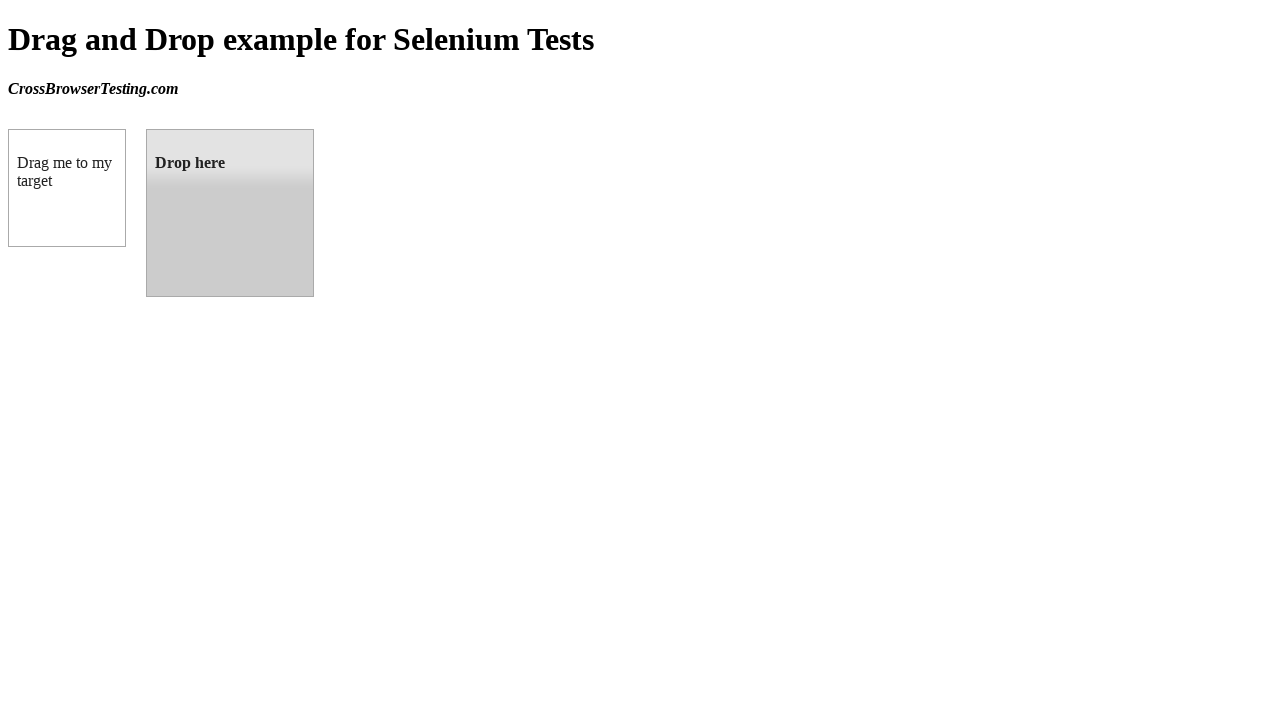

Pressed mouse button down on source element at (67, 188)
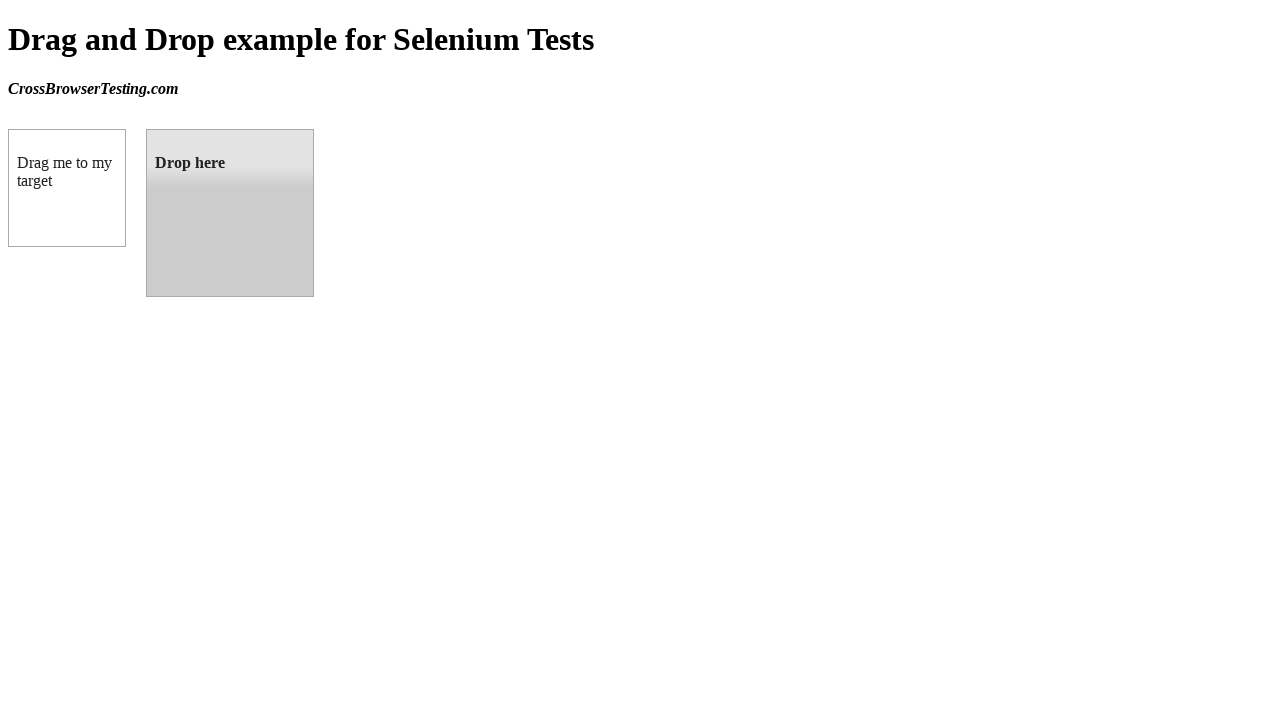

Moved mouse to center of target element while holding button at (230, 213)
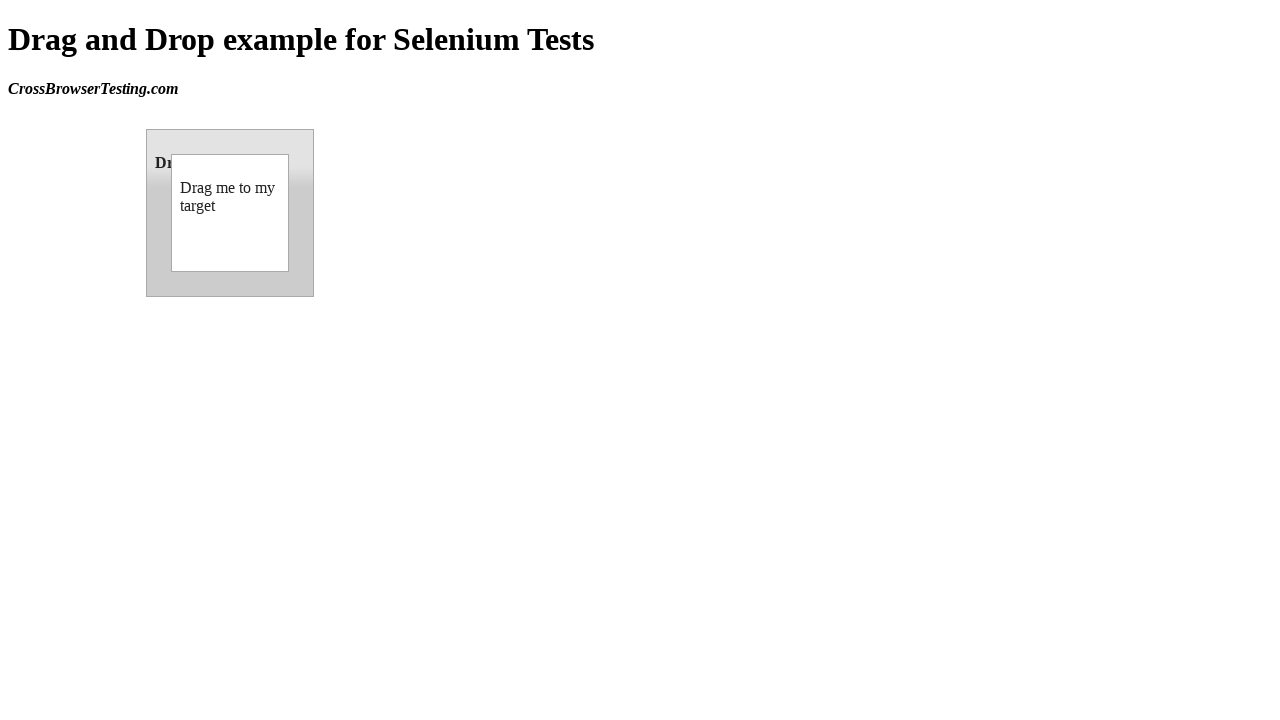

Released mouse button to complete drag and drop at (230, 213)
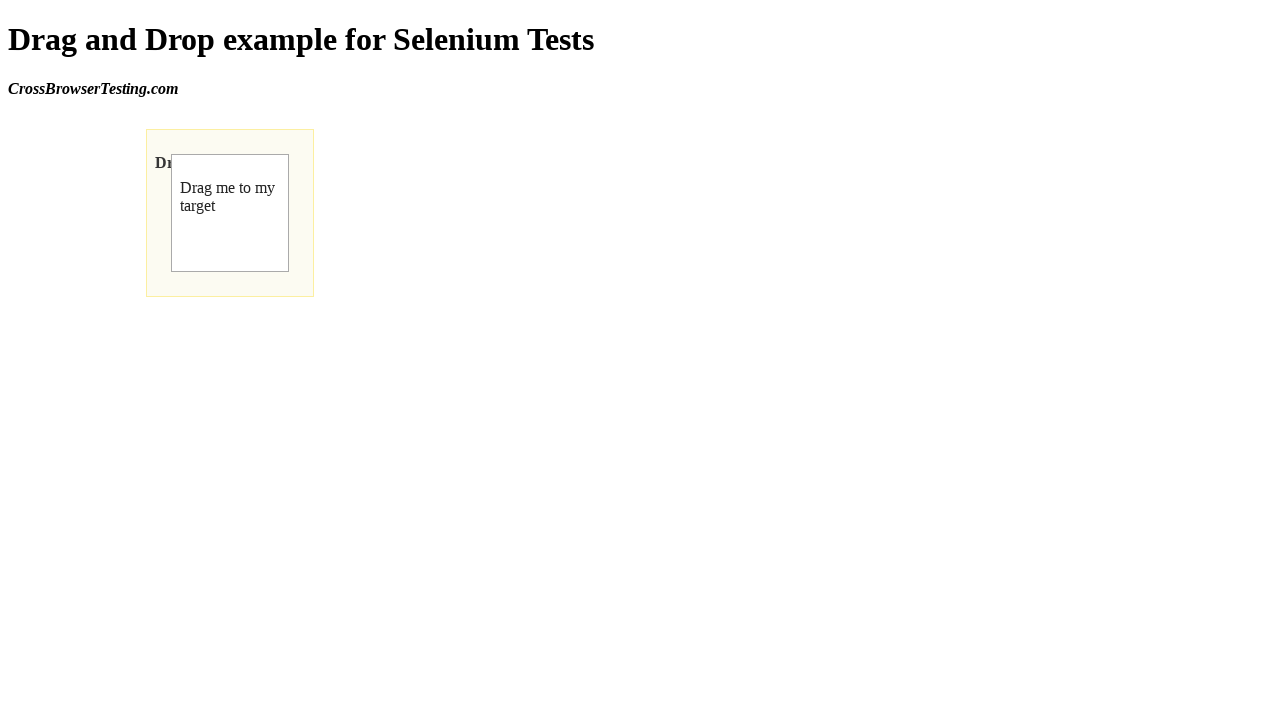

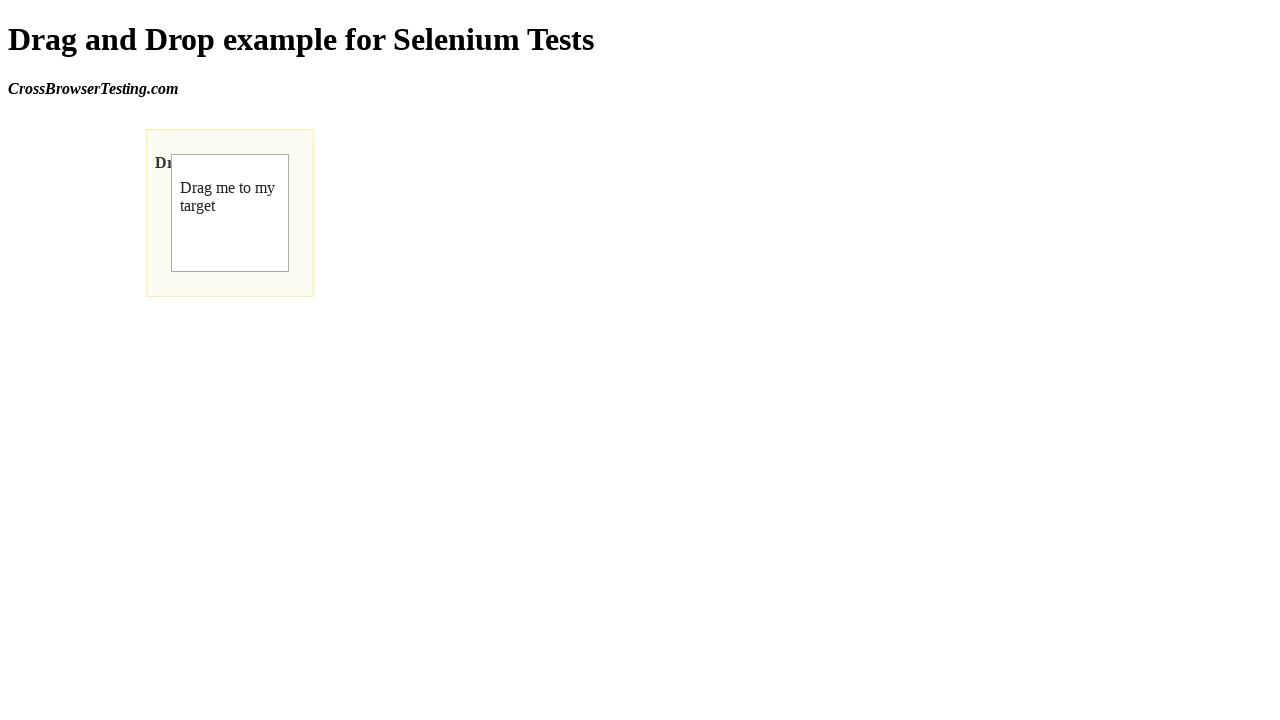